Tests inputting special unicode characters (γεØÆ败/敗) in the first number field

Starting URL: https://testsheepnz.github.io/BasicCalculator

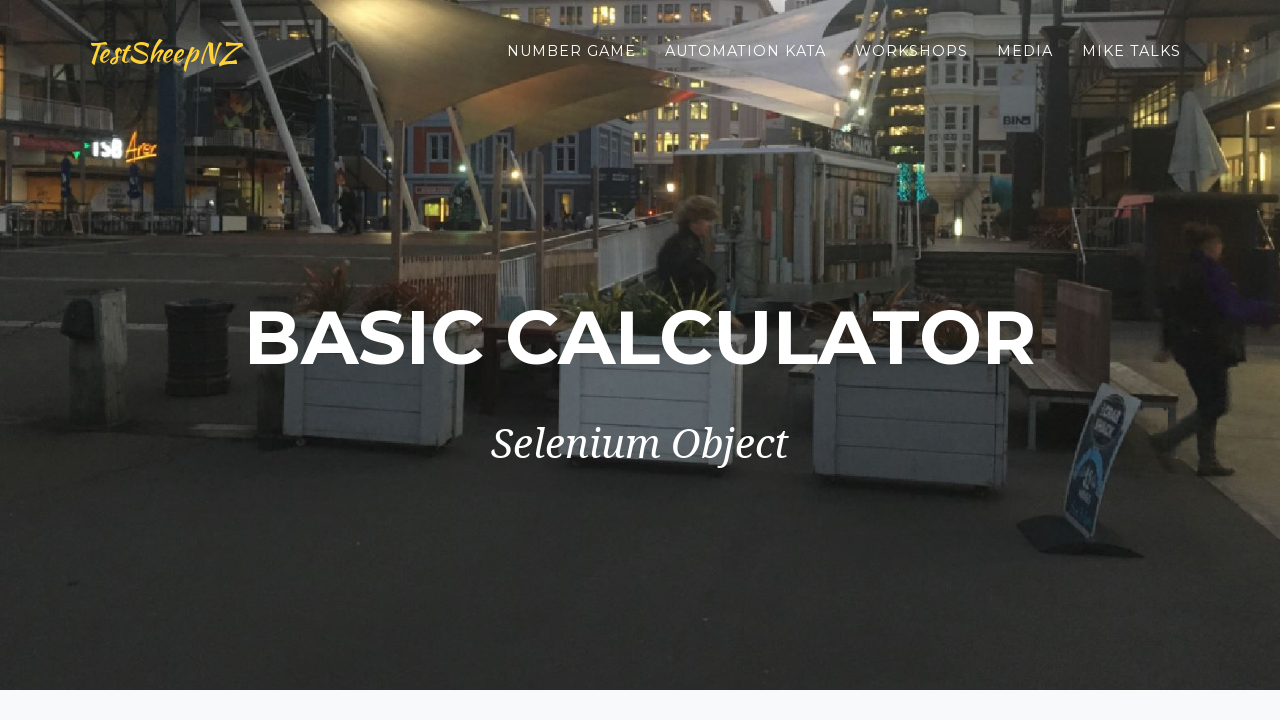

Selected Prototype build version from dropdown on #selectBuild
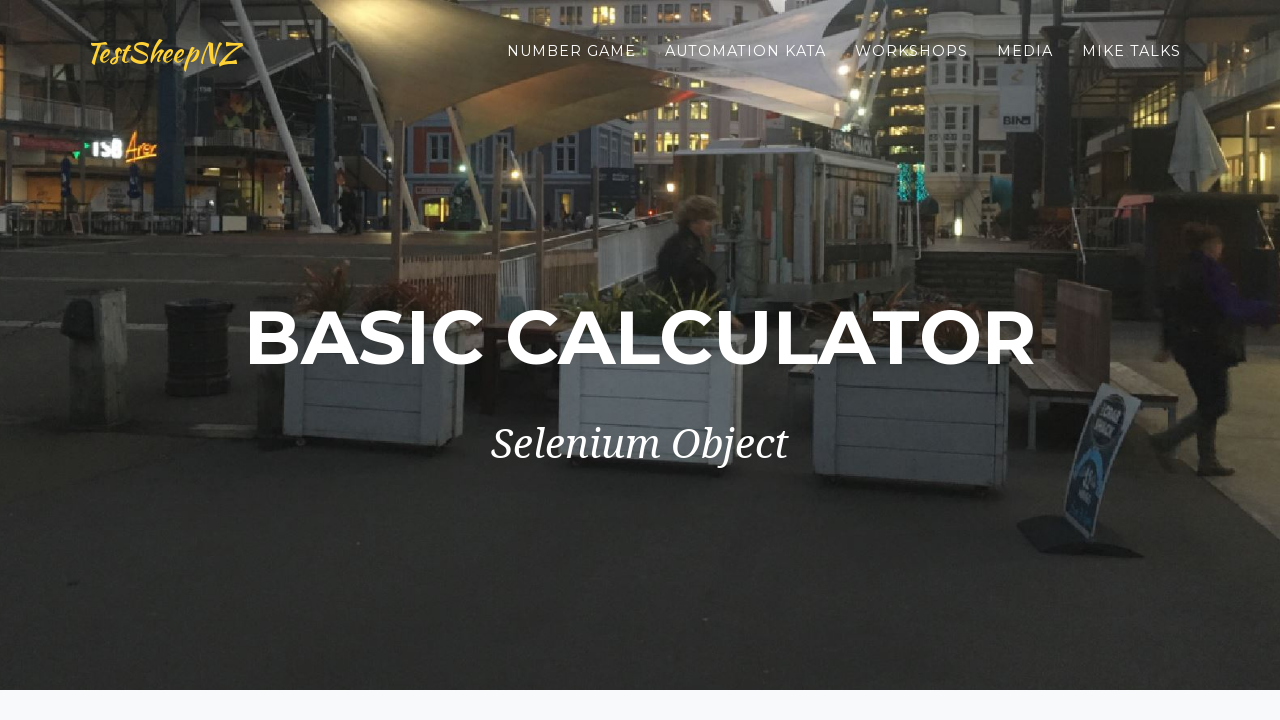

Typed complex special unicode symbols 'γεØÆ败/敗' into first number field on #number1Field
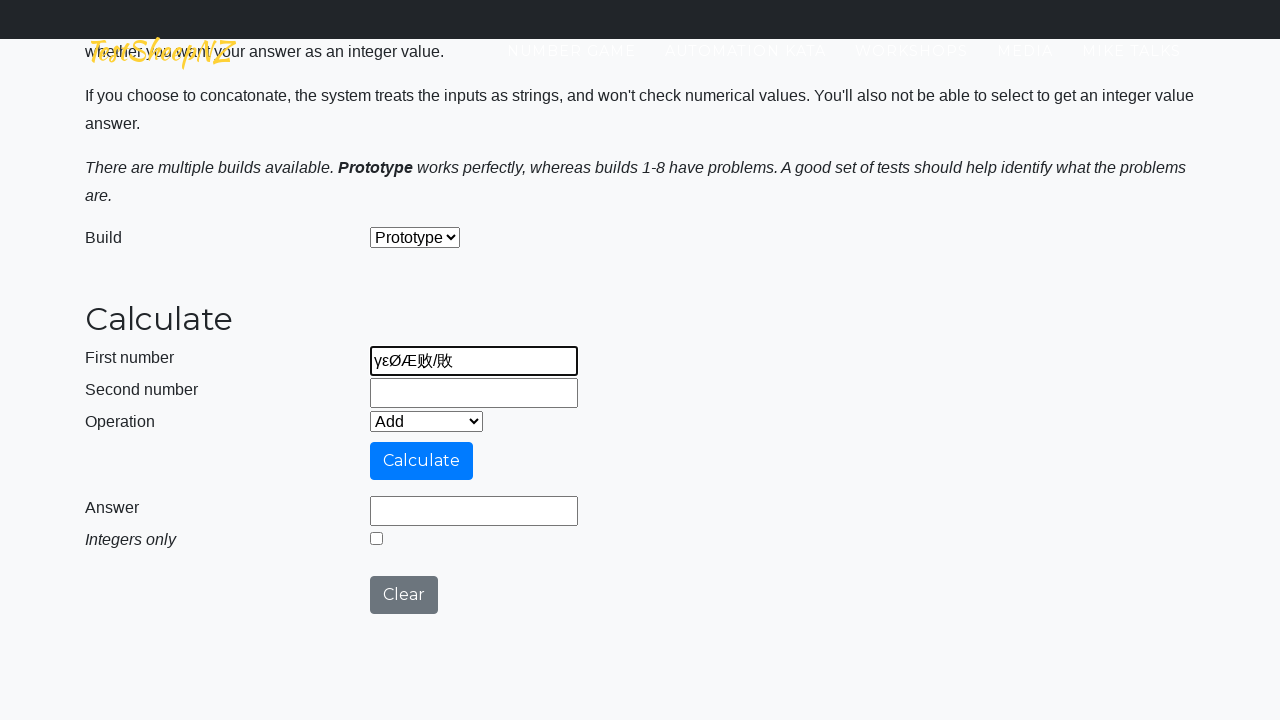

Verified first number field contains the special unicode symbols 'γεØÆ败/敗'
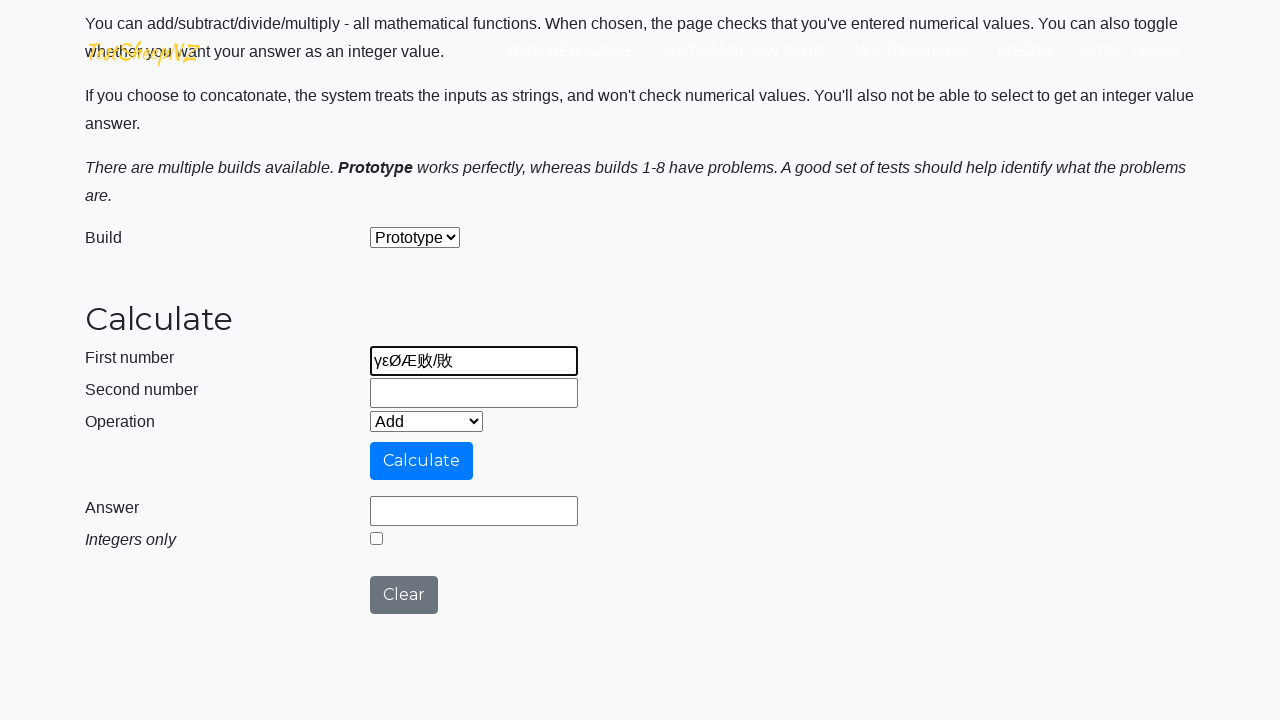

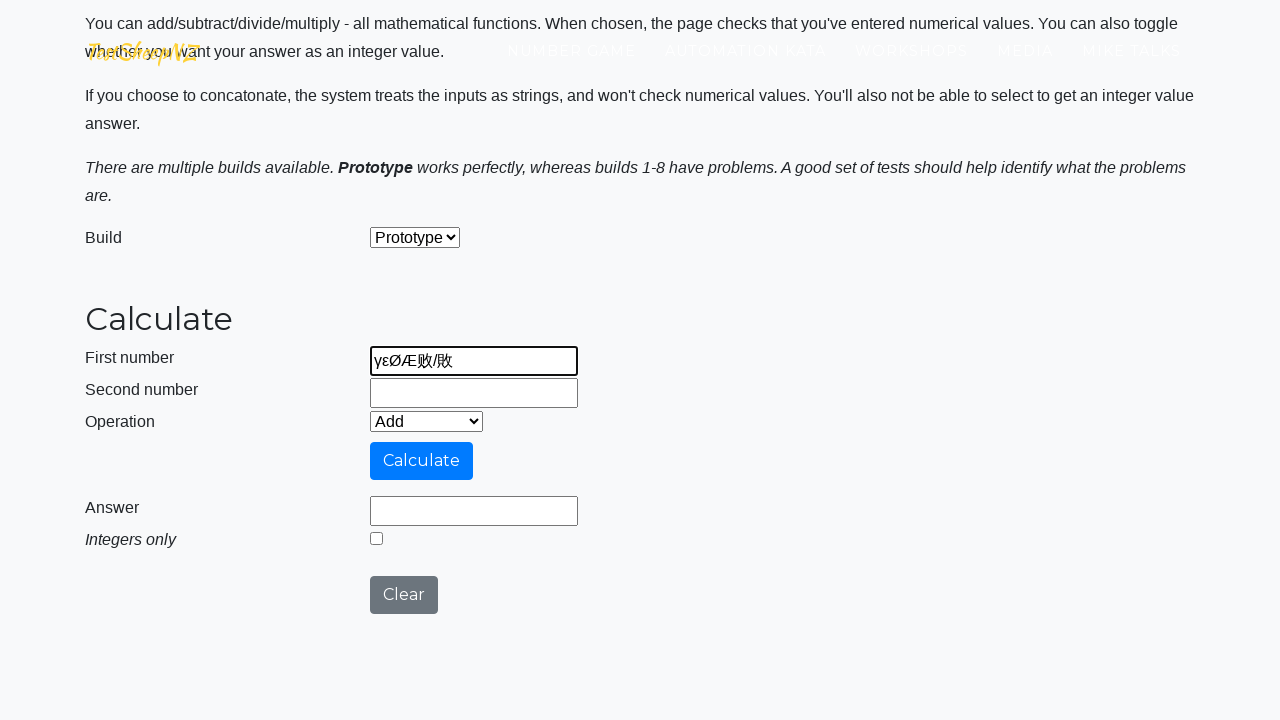